Tests typing into a password field on a test form and verifying the value is correctly entered

Starting URL: https://keepass.info/help/kb/testform.html

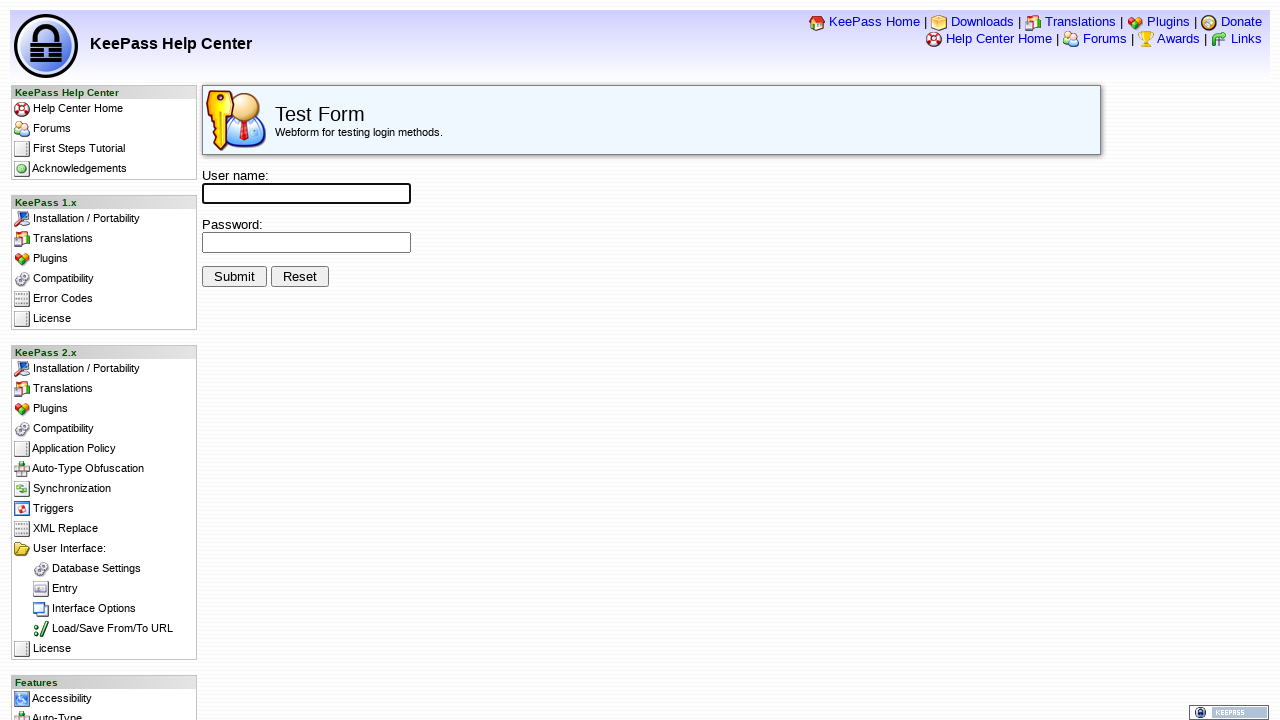

Password field selector loaded
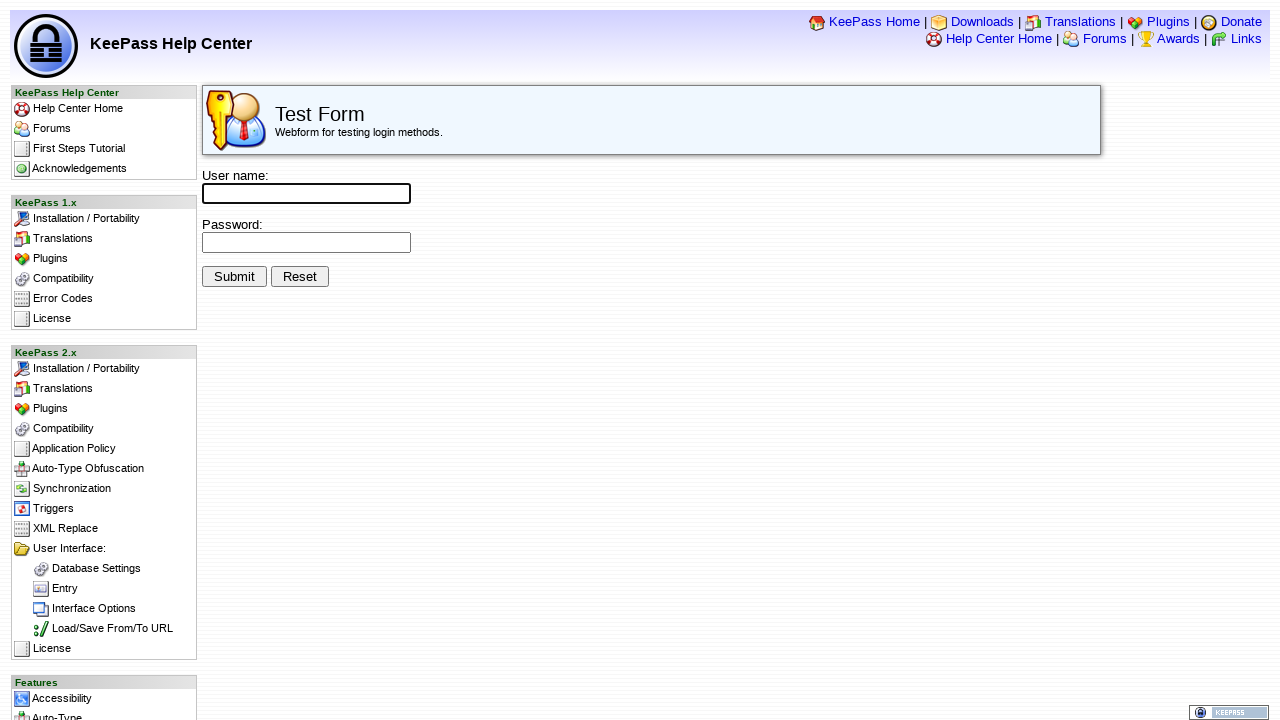

Typed 'Test-Editor' into password field on input[name='pwd']
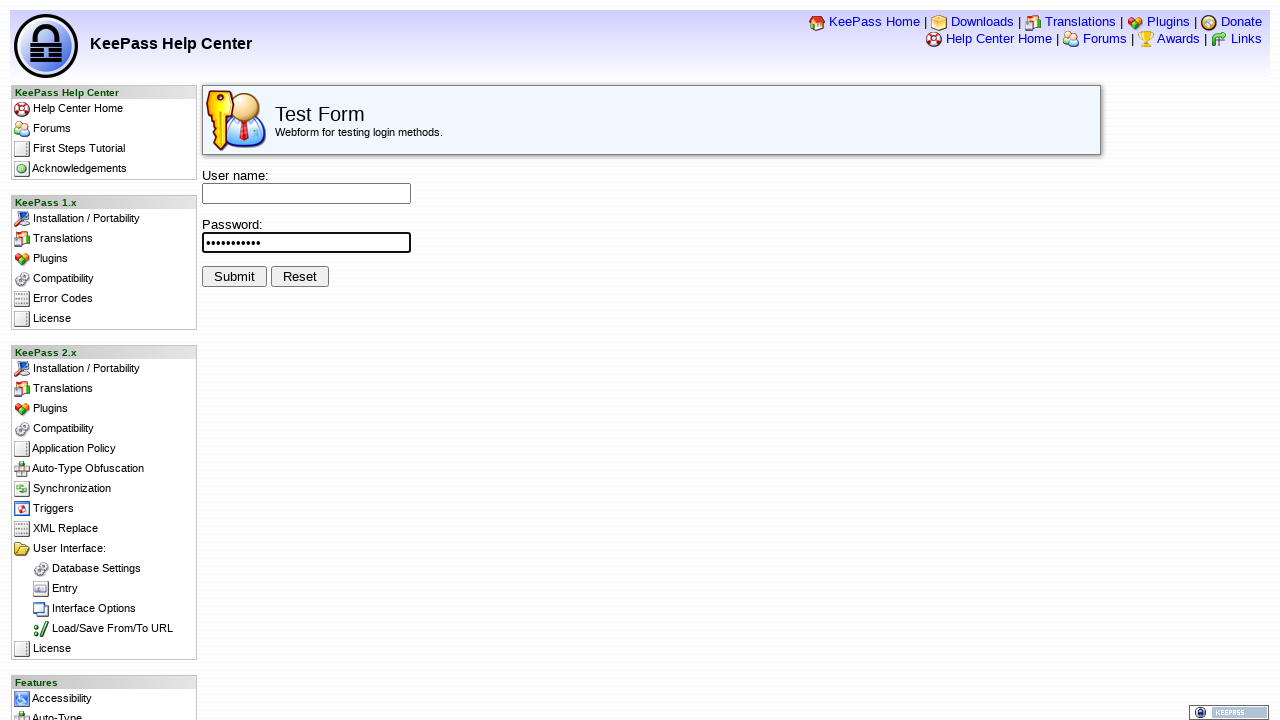

Retrieved password field value
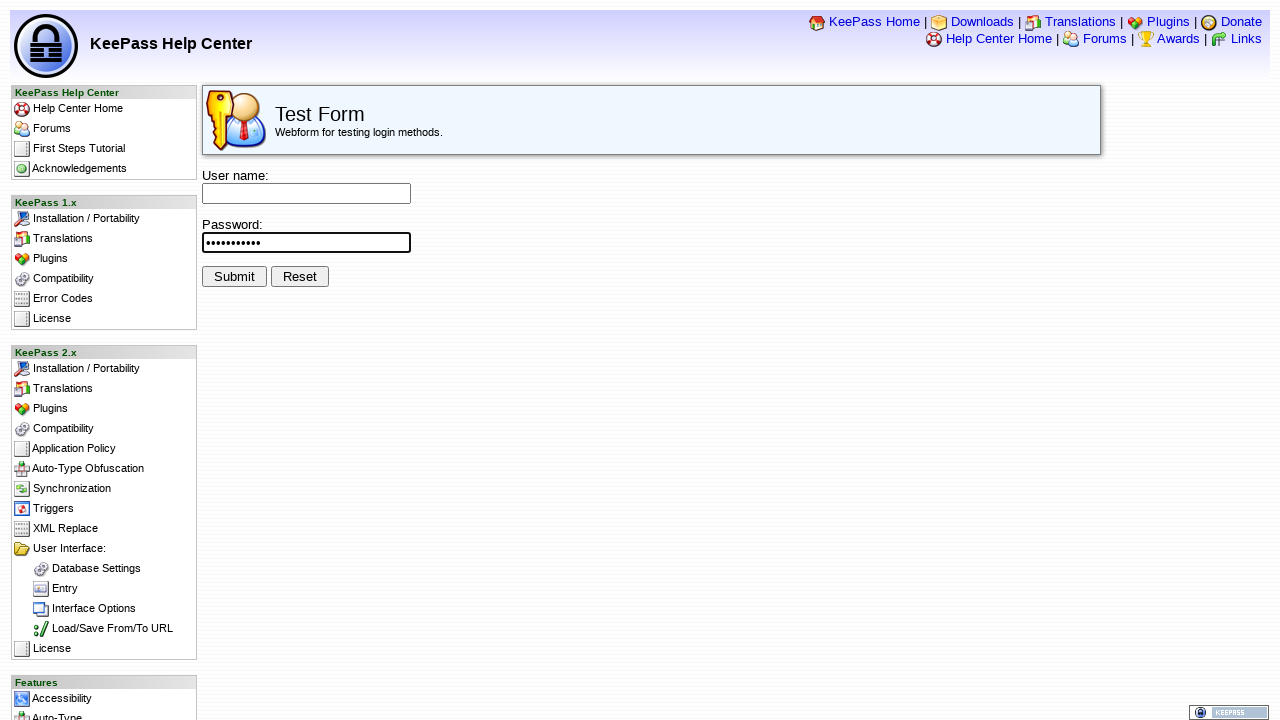

Verified password field contains correct value 'Test-Editor'
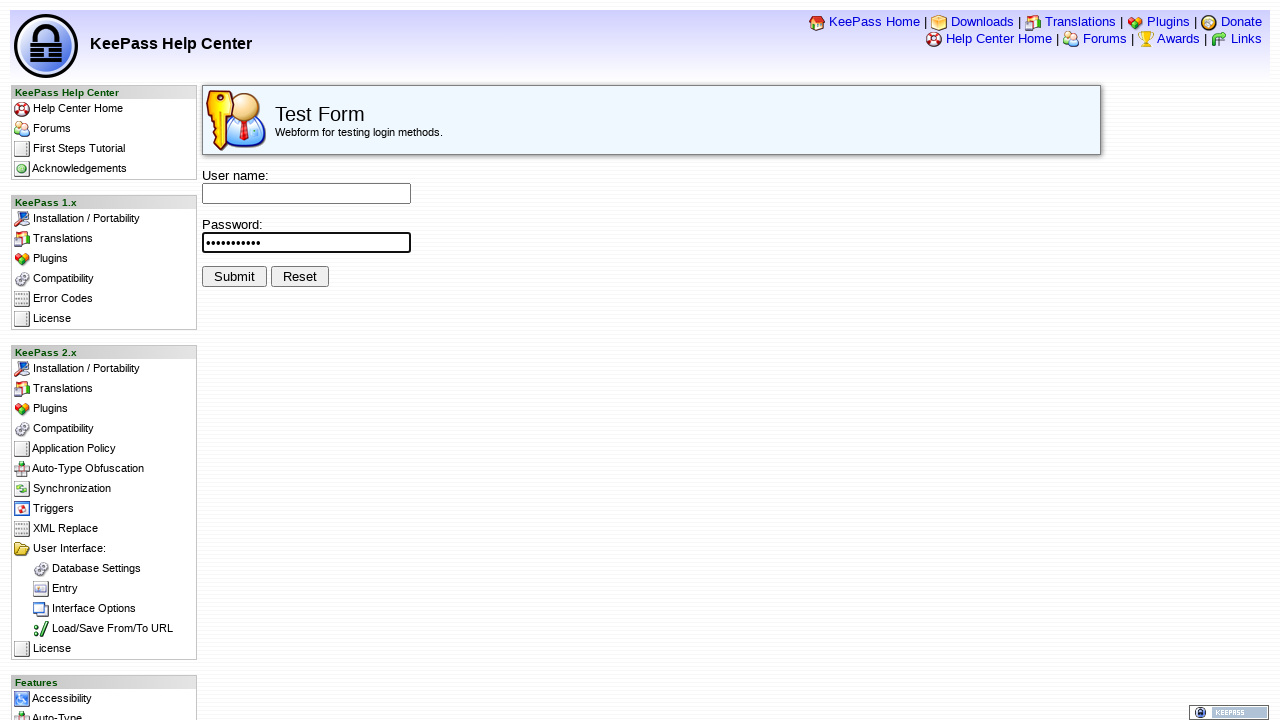

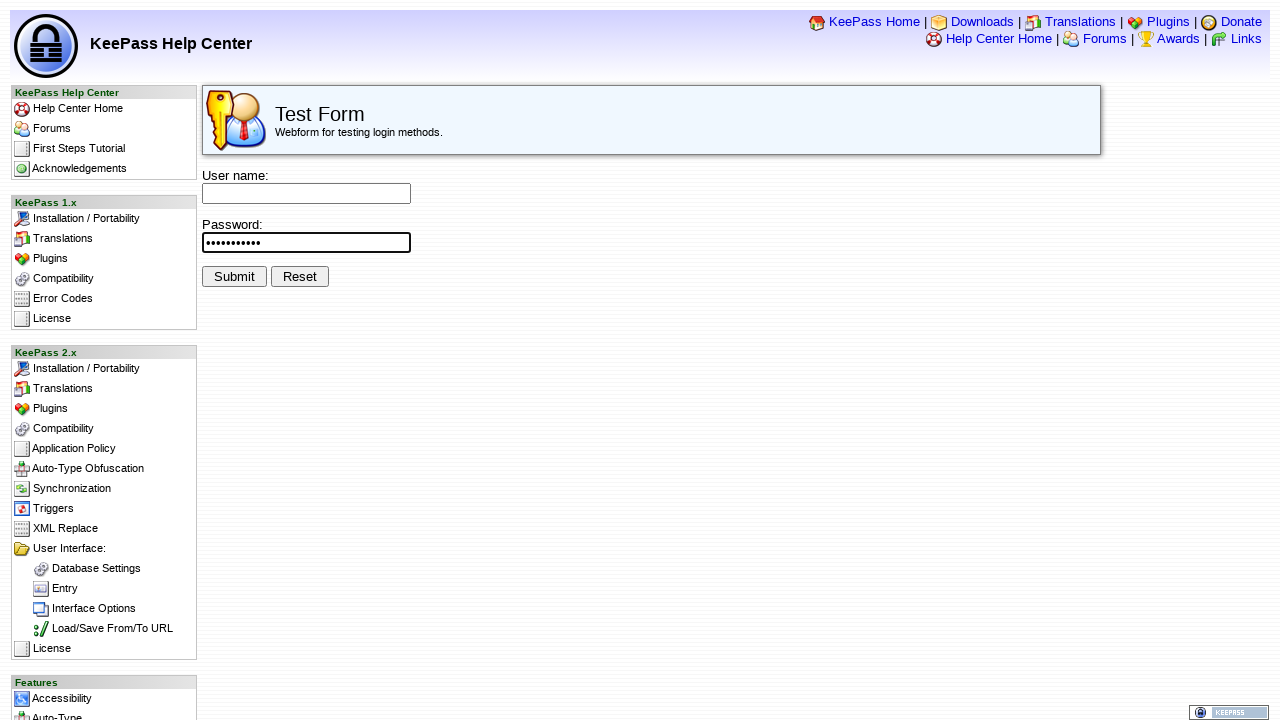